Tests the GreenKart shopping flow by adding specific products (Brocolli, Cucumber, Beetroot) to cart, proceeding to checkout, and applying a promo code.

Starting URL: https://rahulshettyacademy.com/seleniumPractise/#/

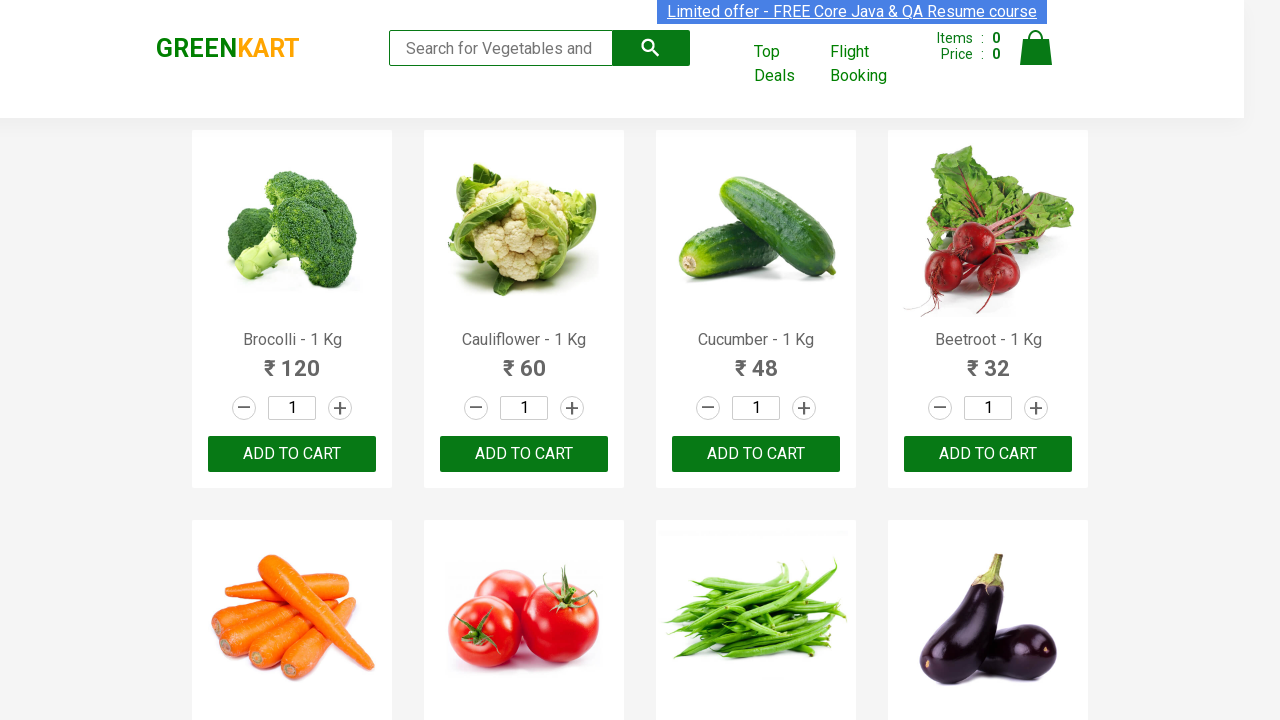

Waited for product list to load
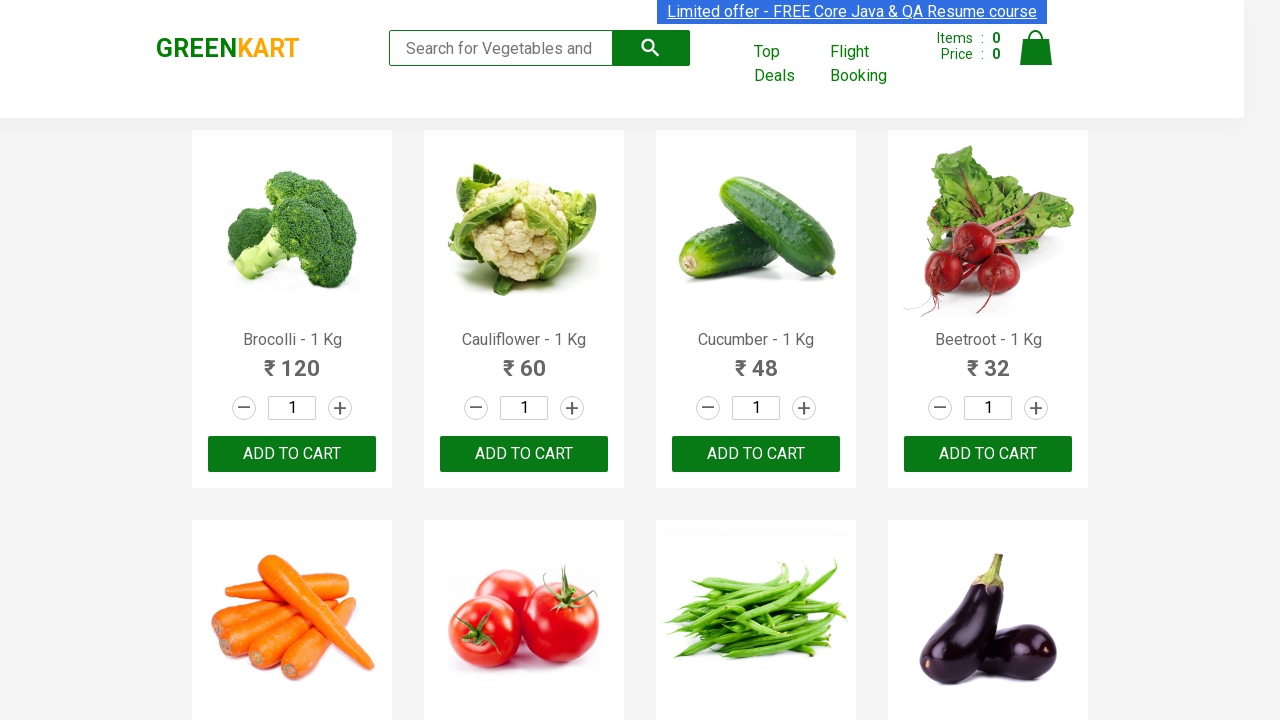

Retrieved all product name elements
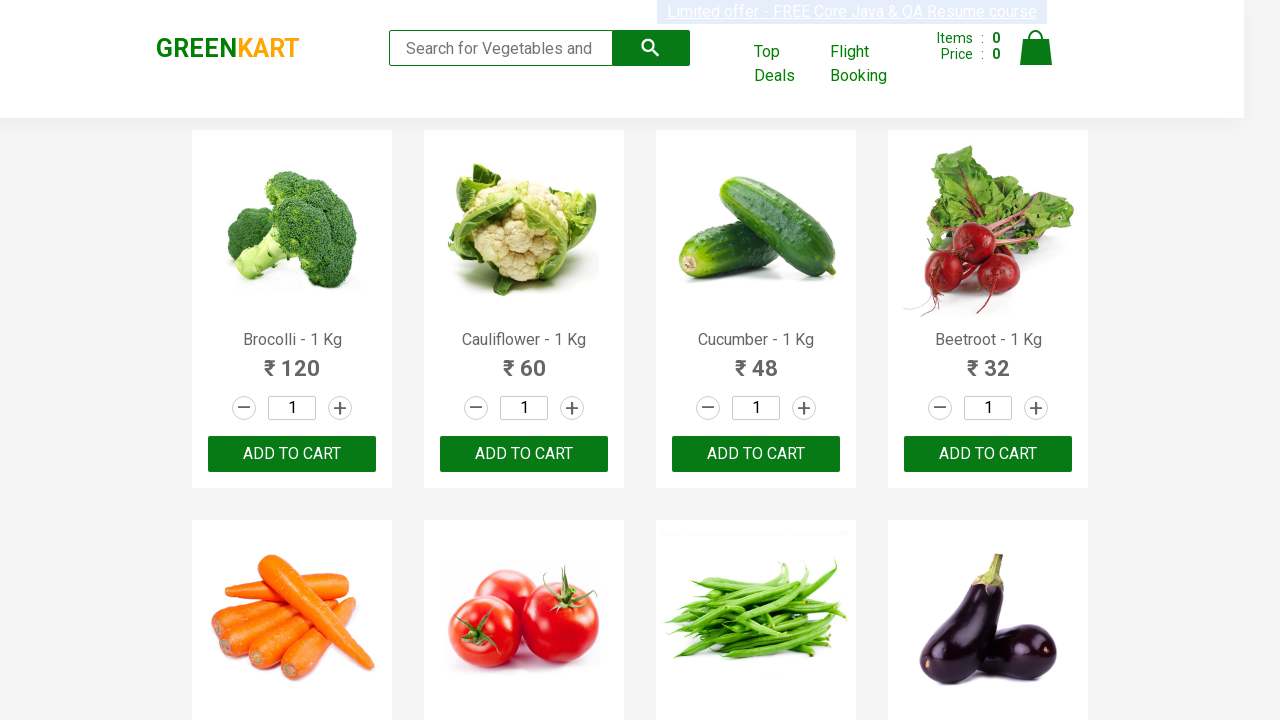

Retrieved all add to cart button elements
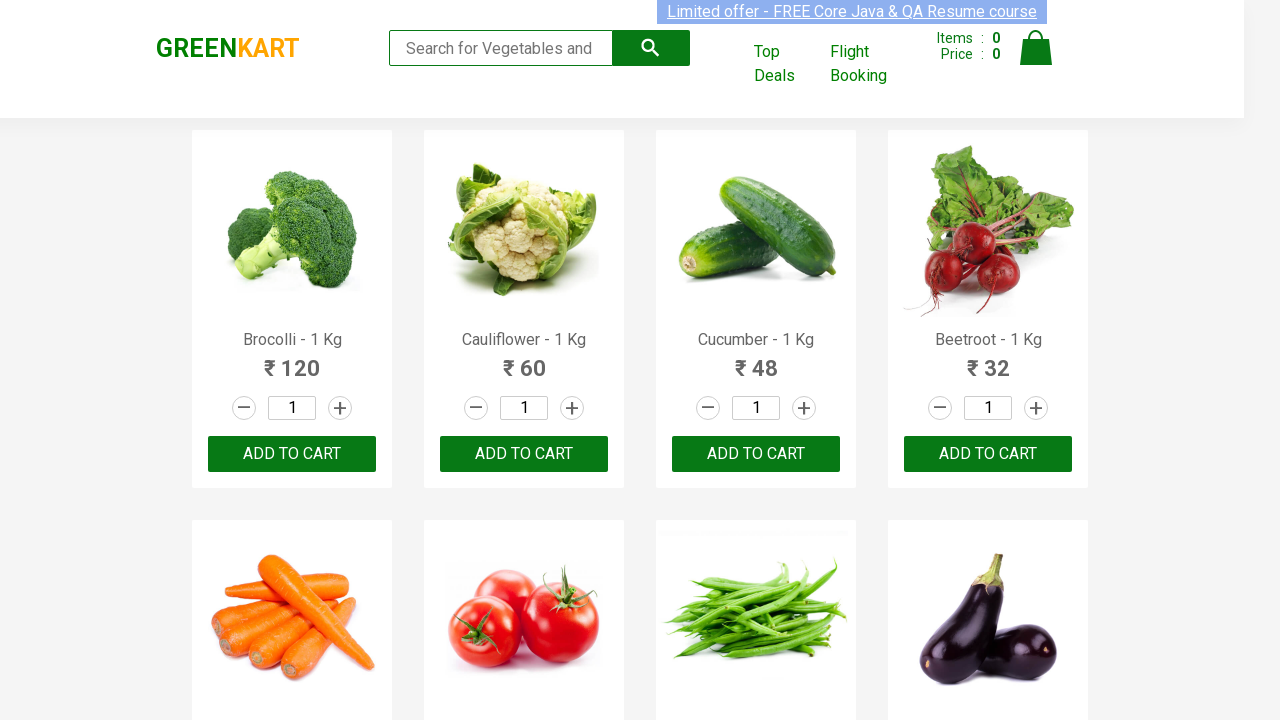

Added Brocolli to cart at (292, 454) on div.product-action >> nth=0
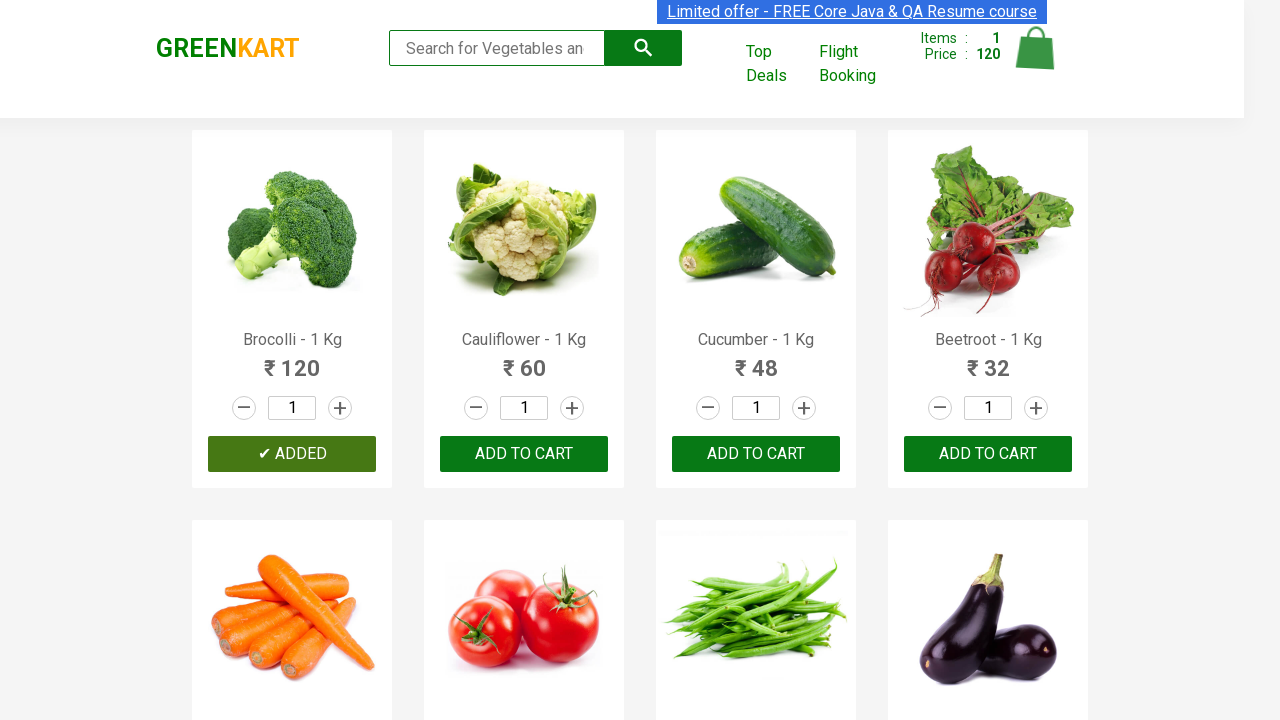

Added Cucumber to cart at (756, 454) on div.product-action >> nth=2
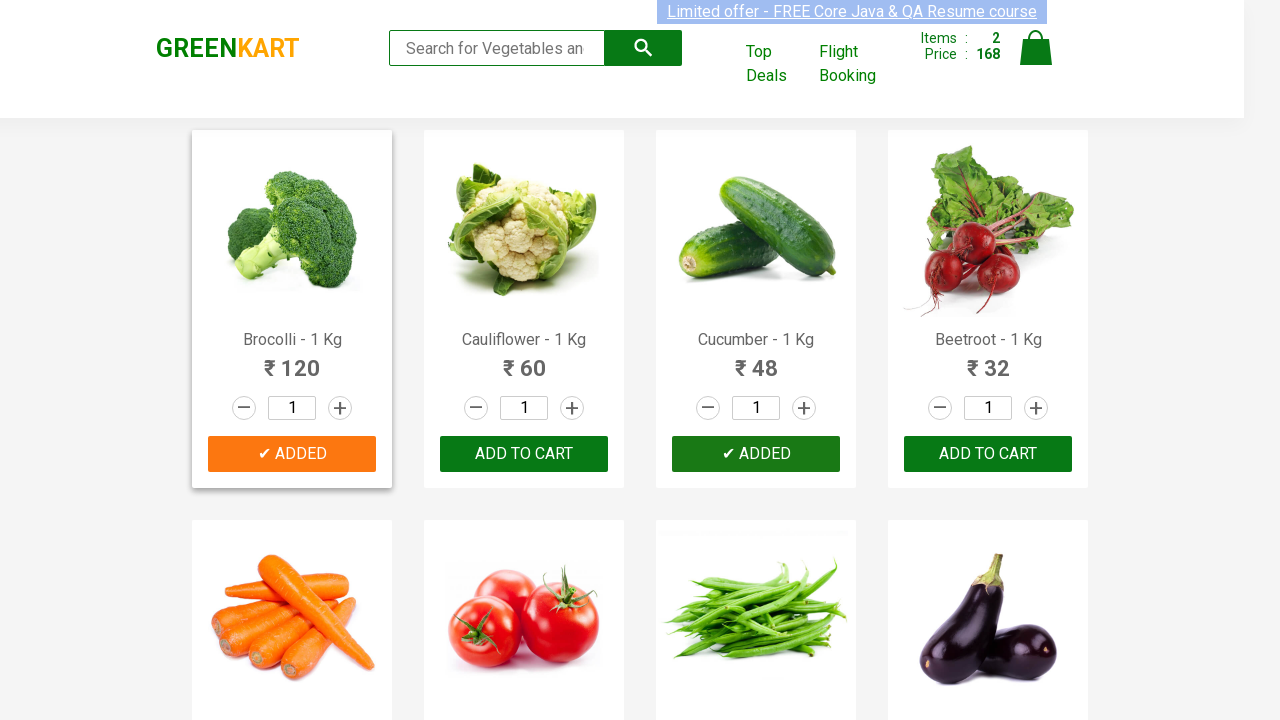

Added Beetroot to cart at (988, 454) on div.product-action >> nth=3
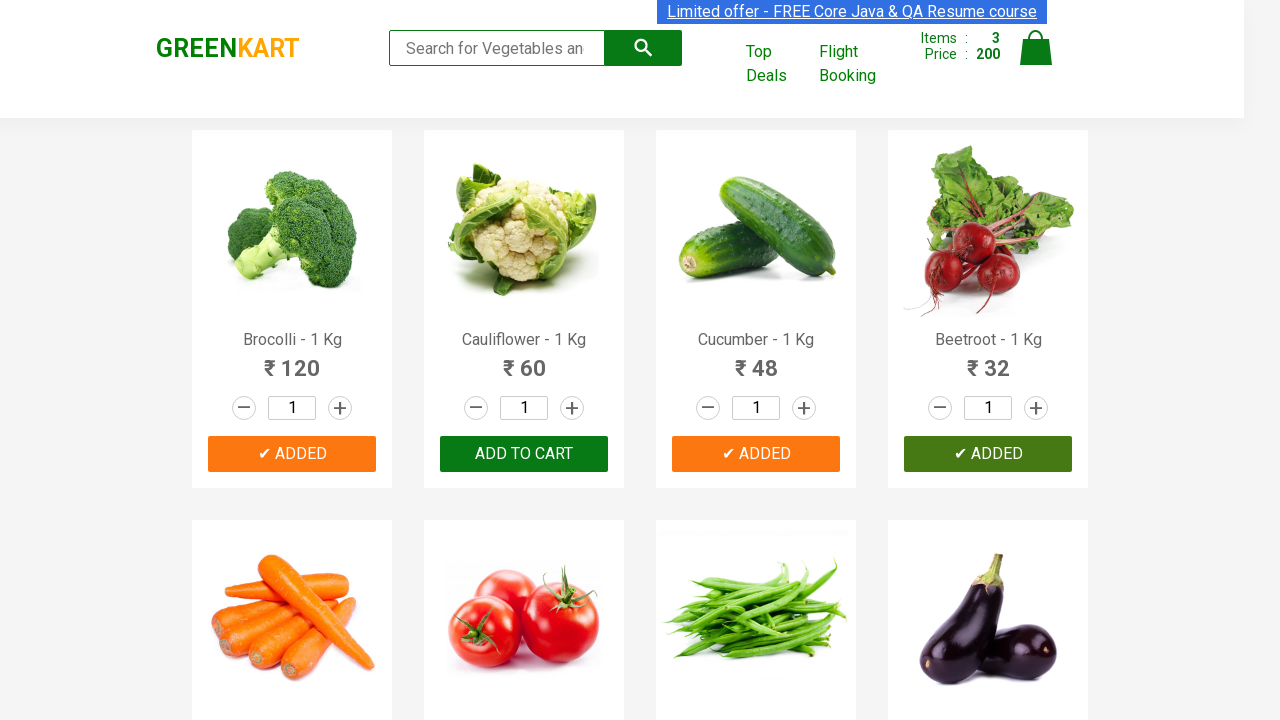

Clicked cart icon to view cart at (1036, 48) on img[alt='Cart']
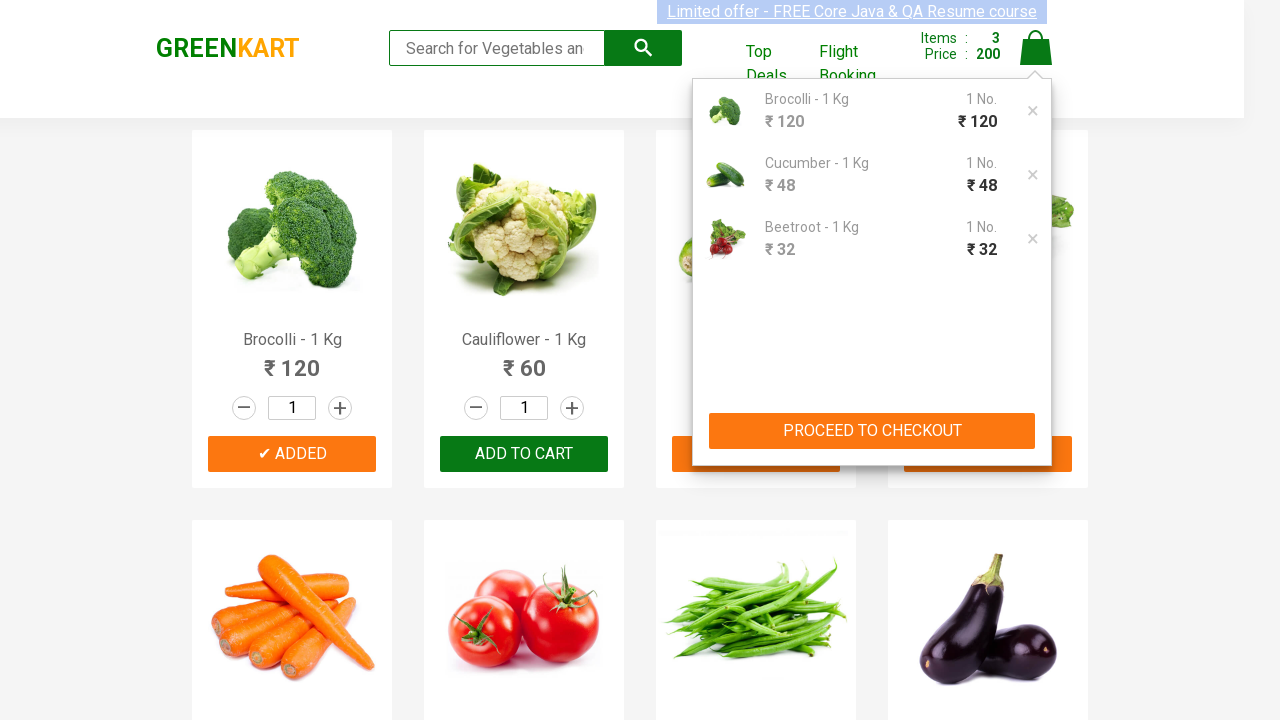

Clicked PROCEED TO CHECKOUT button at (872, 431) on xpath=//button[contains(text(),'PROCEED TO CHECKOUT')]
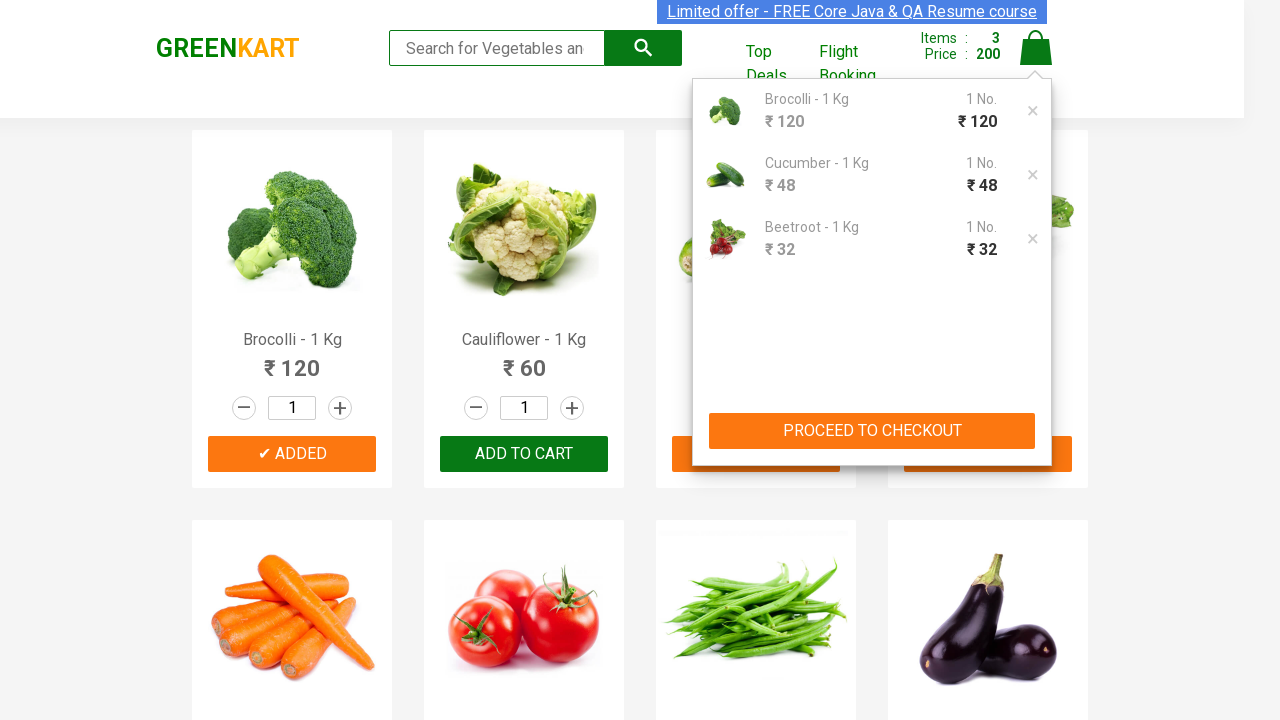

Promo code input field loaded
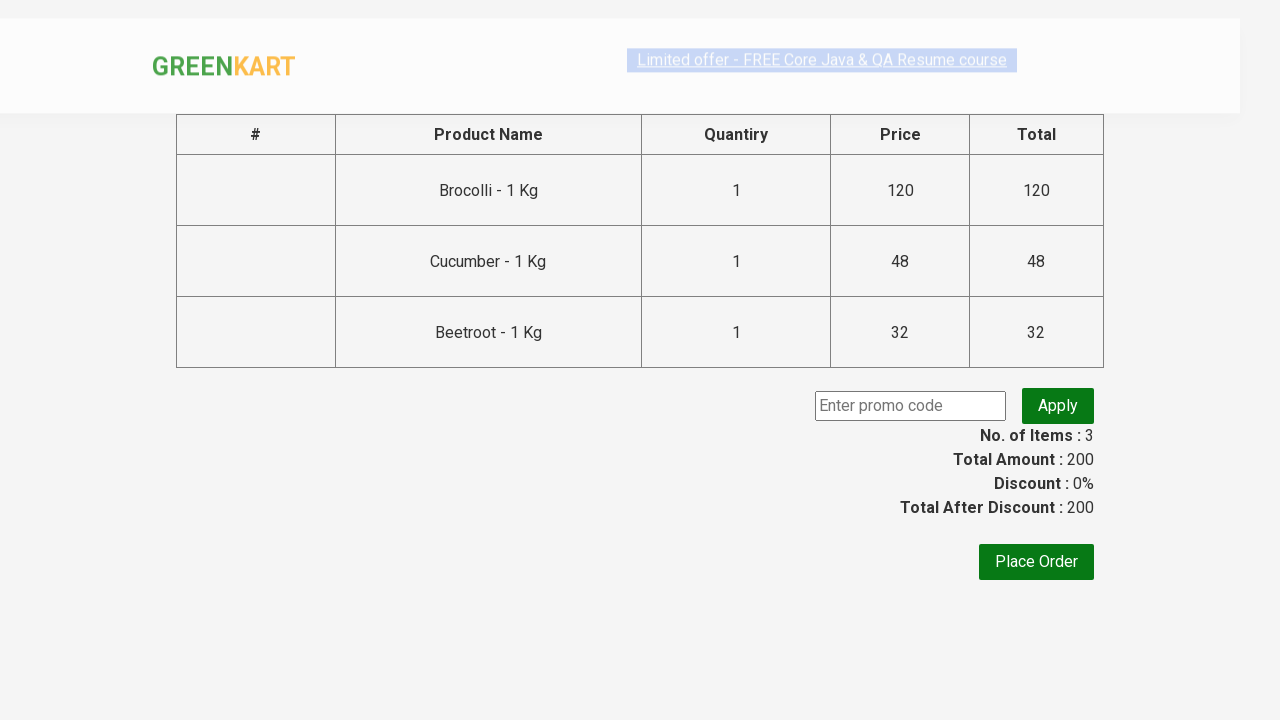

Filled promo code field with 'rahulshettyacademy' on input.promoCode
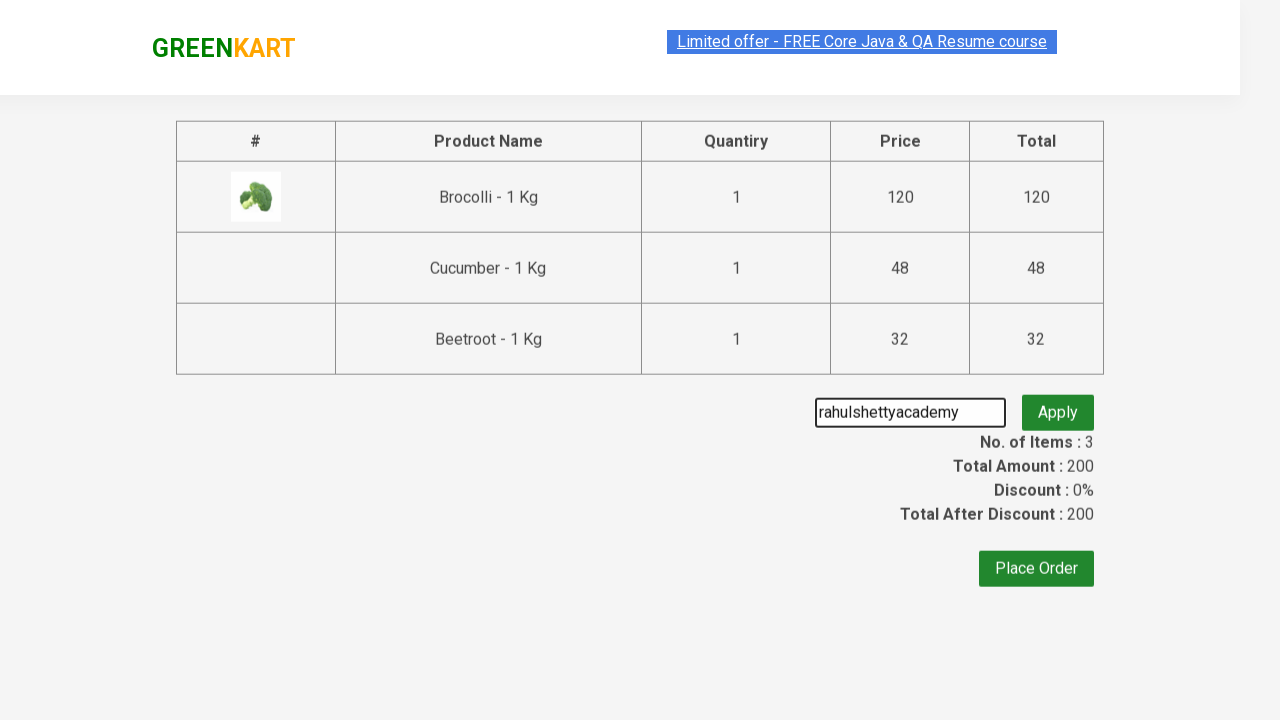

Clicked apply promo button at (1058, 406) on button.promoBtn
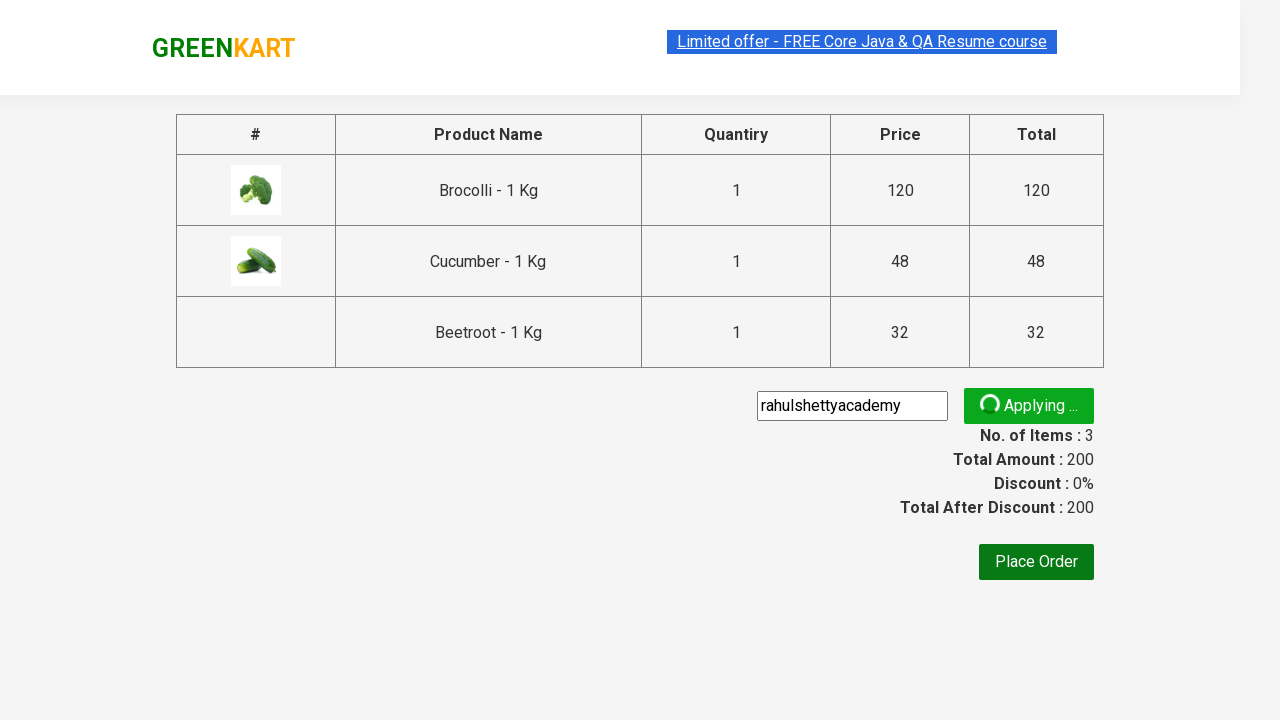

Promo code applied successfully
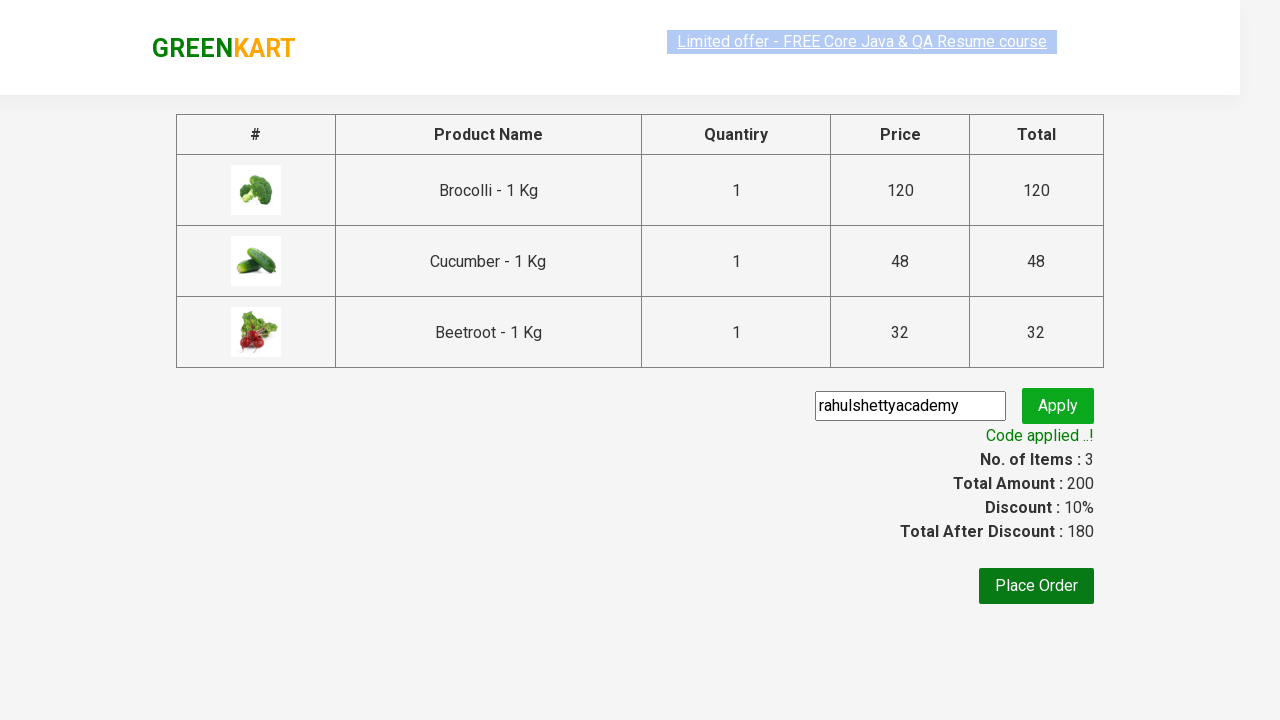

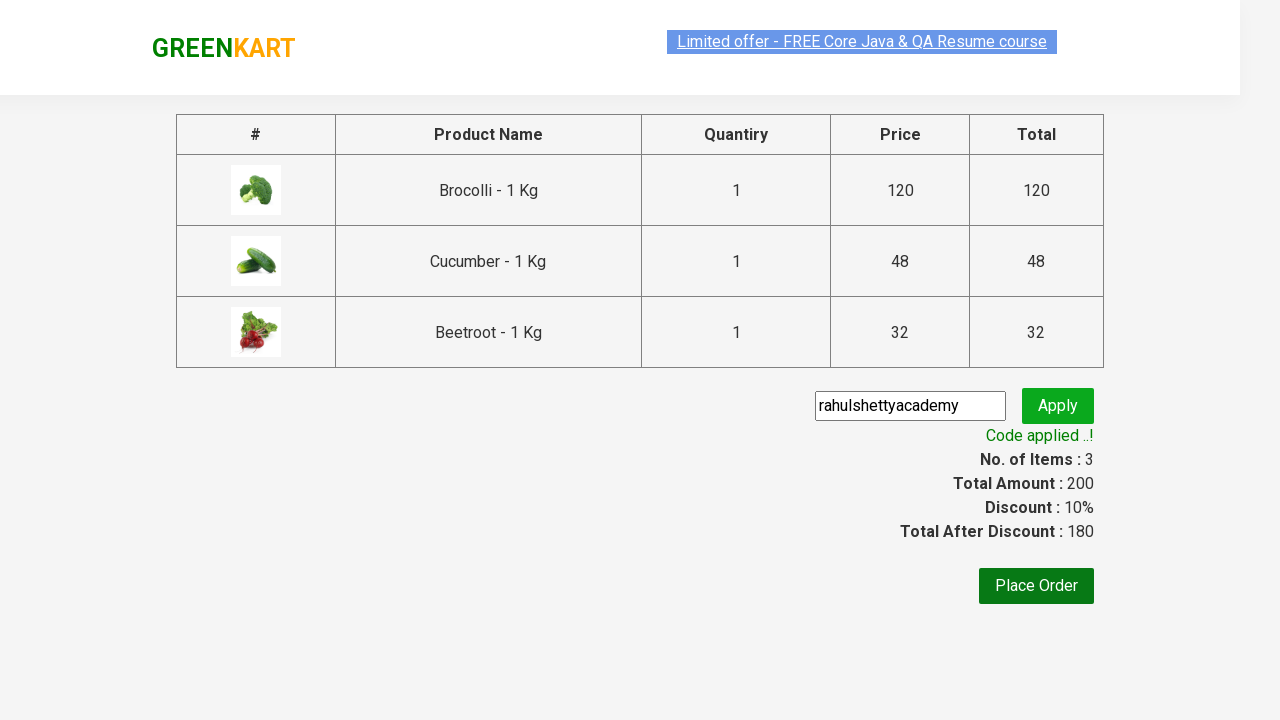